Tests the SWAPI interactive API explorer by entering a valid endpoint for all characters (people/) and verifying the output is displayed

Starting URL: https://swapi.dev/

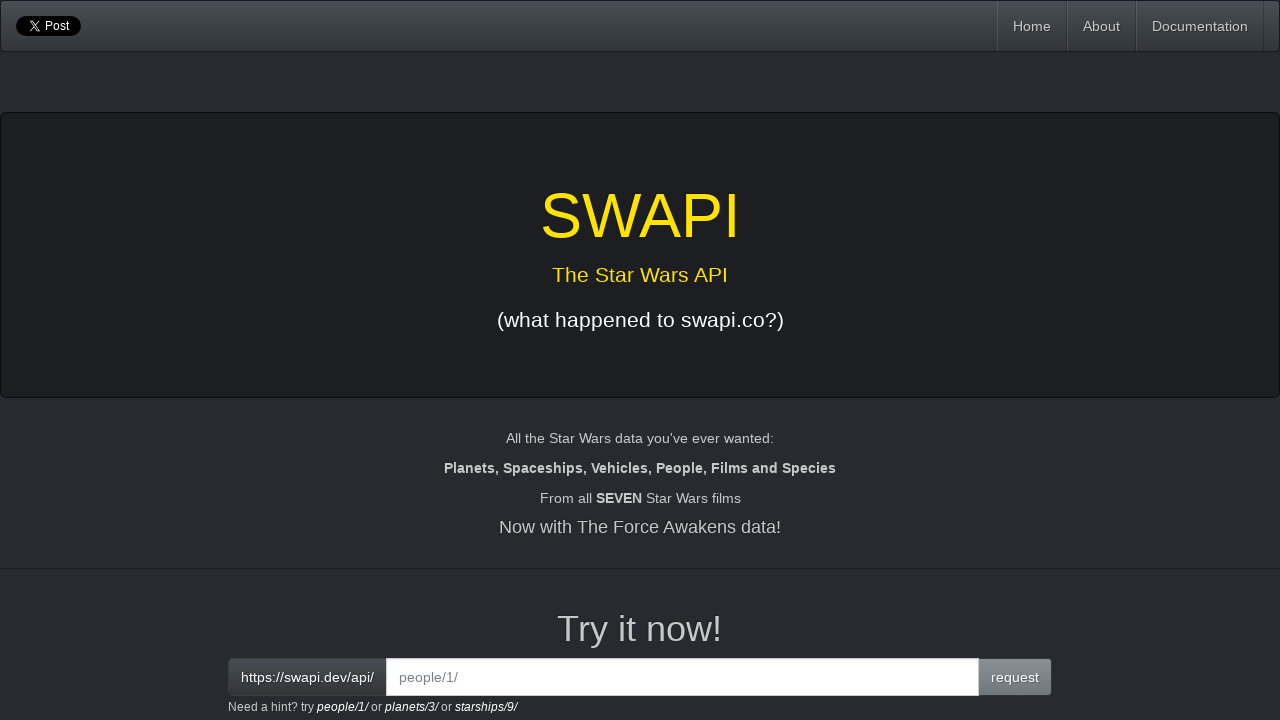

Entered 'people/' endpoint in interactive field on #interactive
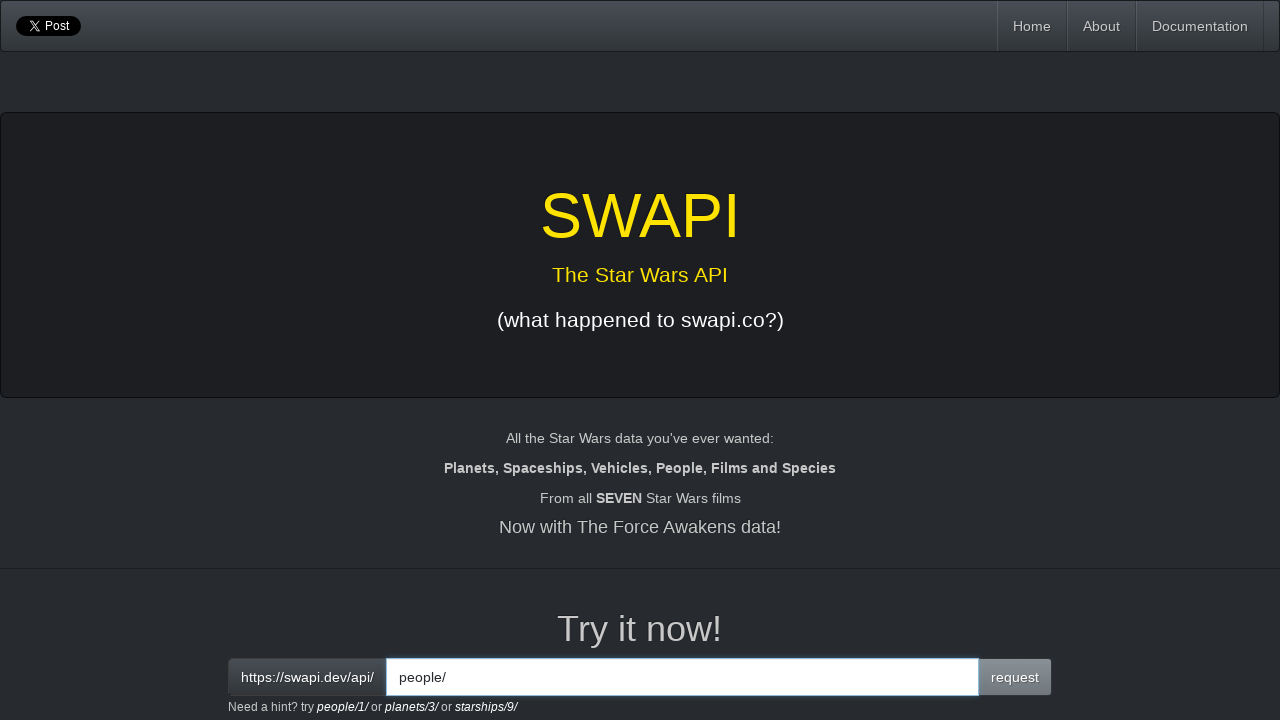

Clicked the request button to query people endpoint at (1015, 677) on button.btn.btn-primary
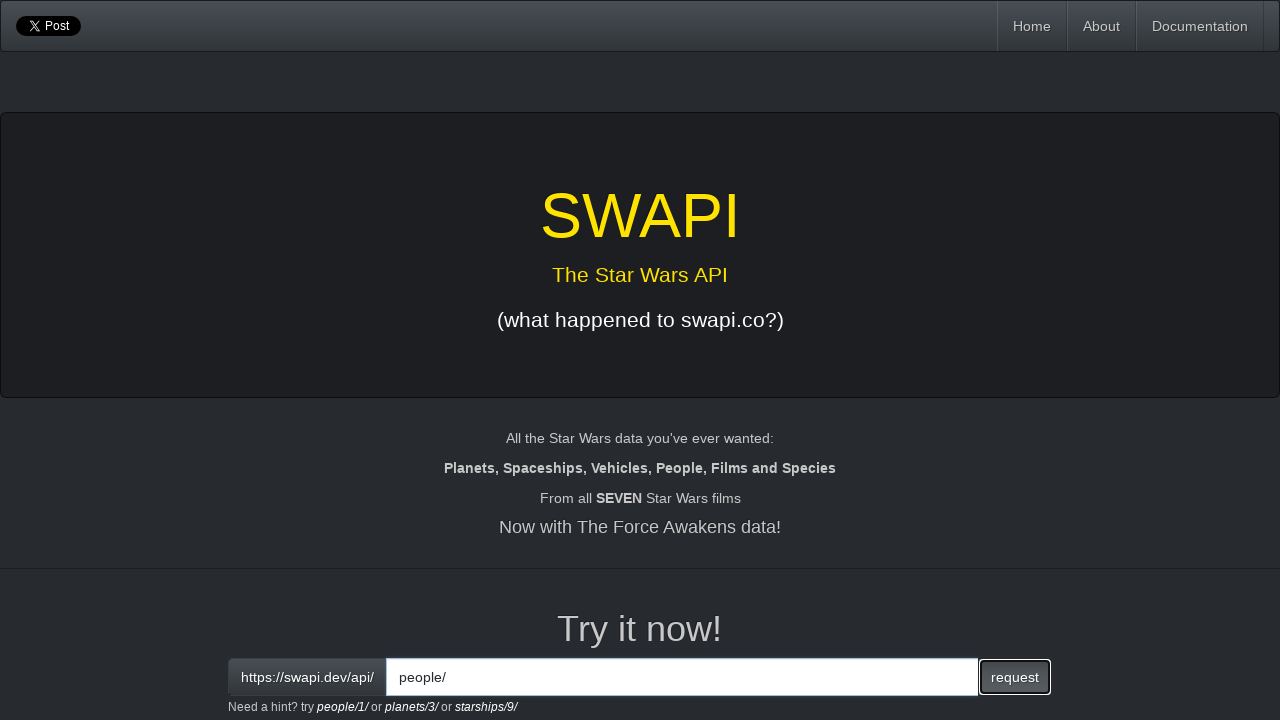

Output section loaded and displayed with character data
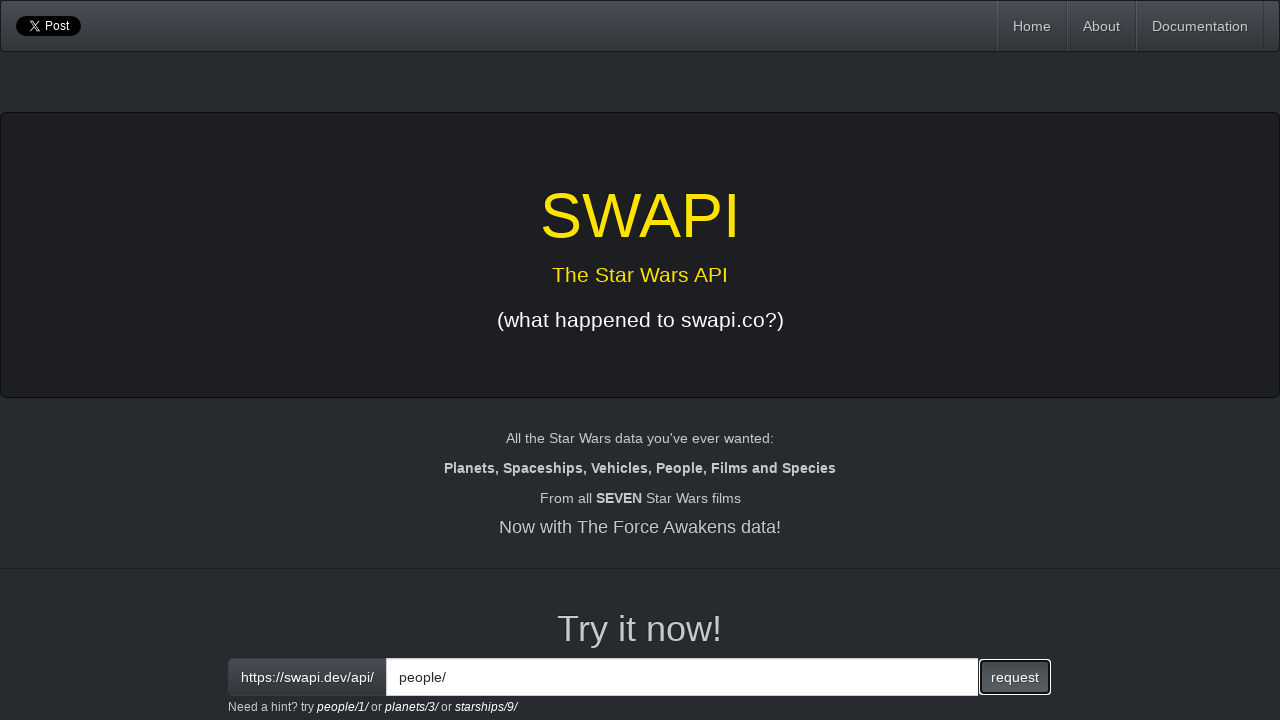

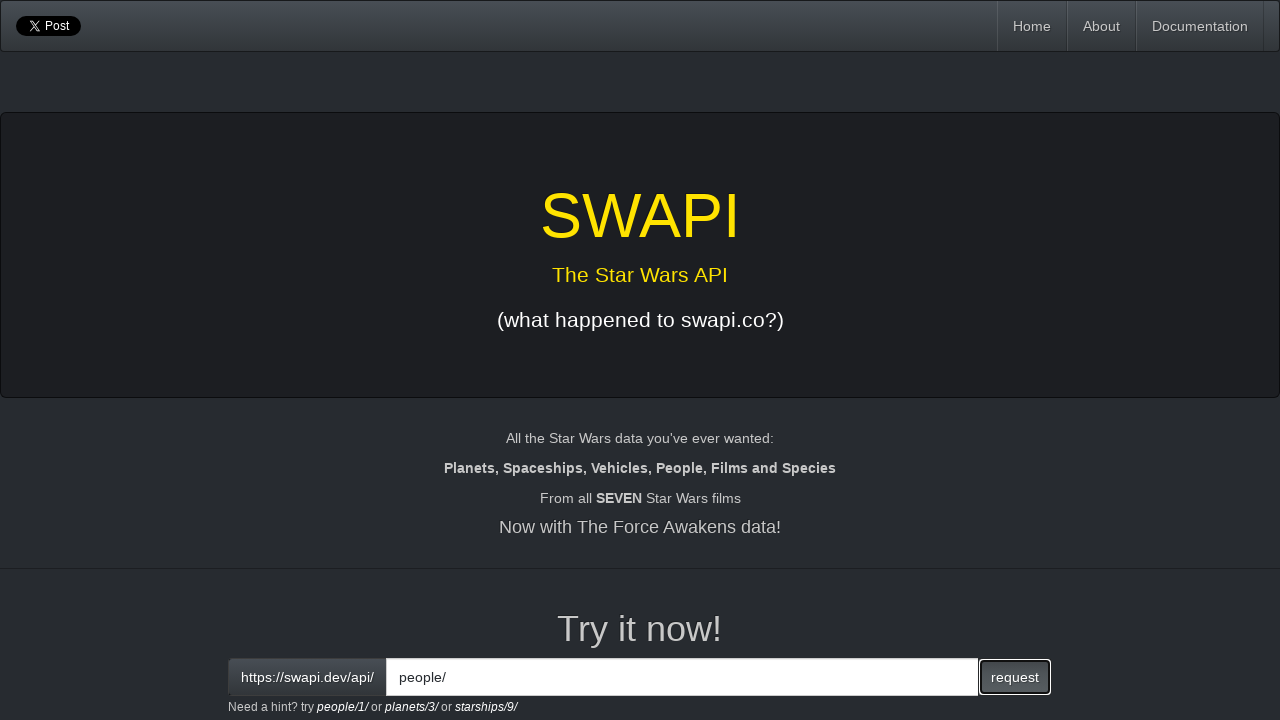